Tests an electric underfloor heating calculator by filling in room dimensions, selecting room type and heating type, entering heat loss value, and submitting the calculation form.

Starting URL: https://kermi-fko.ru/raschety/Calc-Rehau-Solelec.aspx

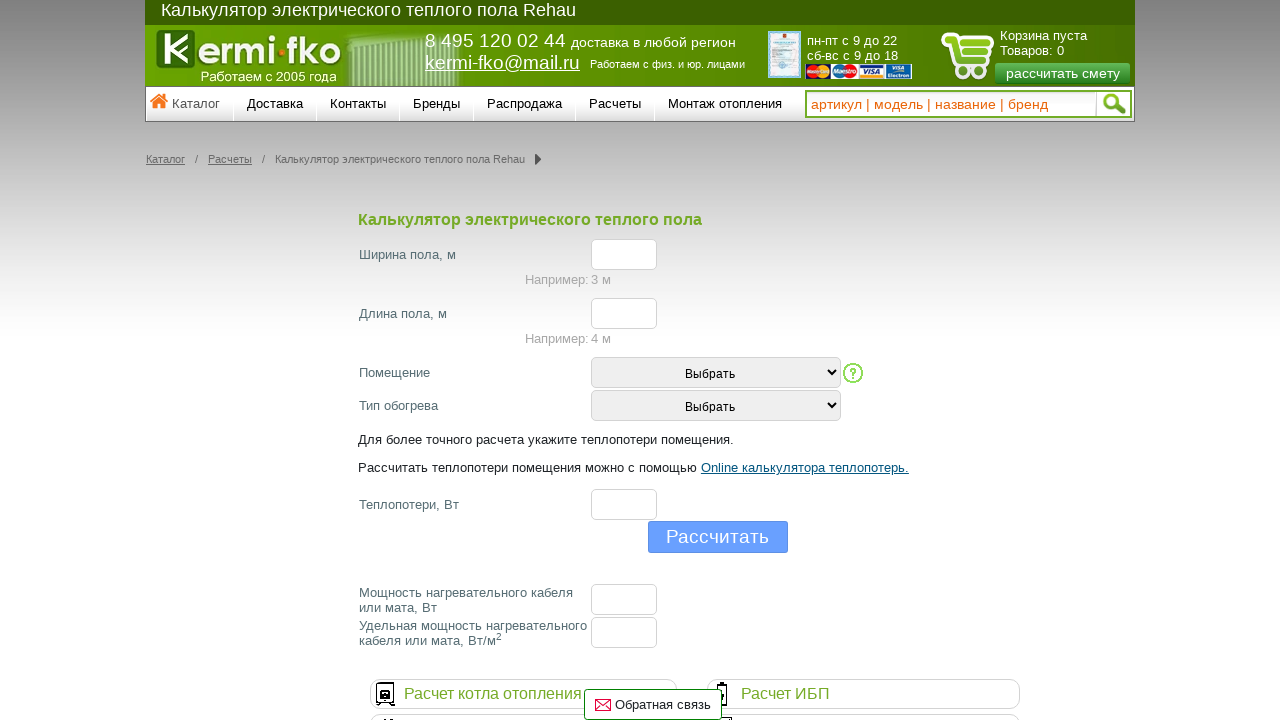

Filled room width field with '4' on #el_f_width
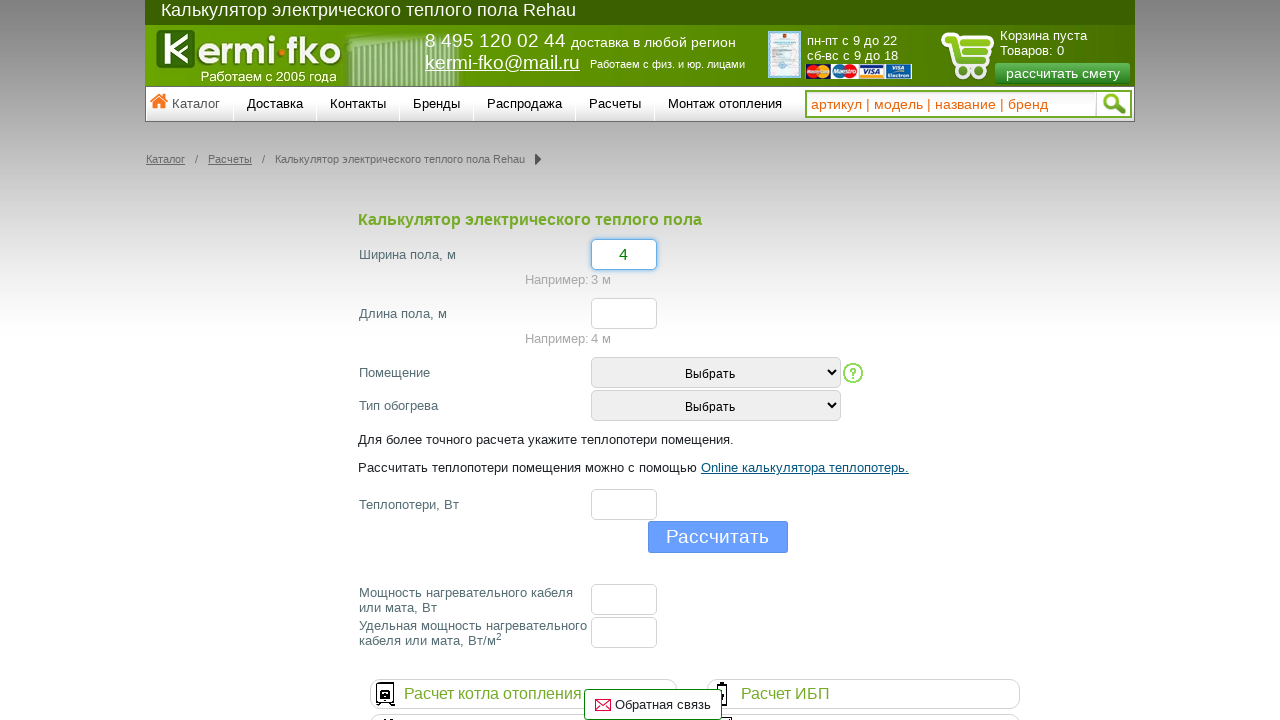

Filled room length field with '5' on #el_f_lenght
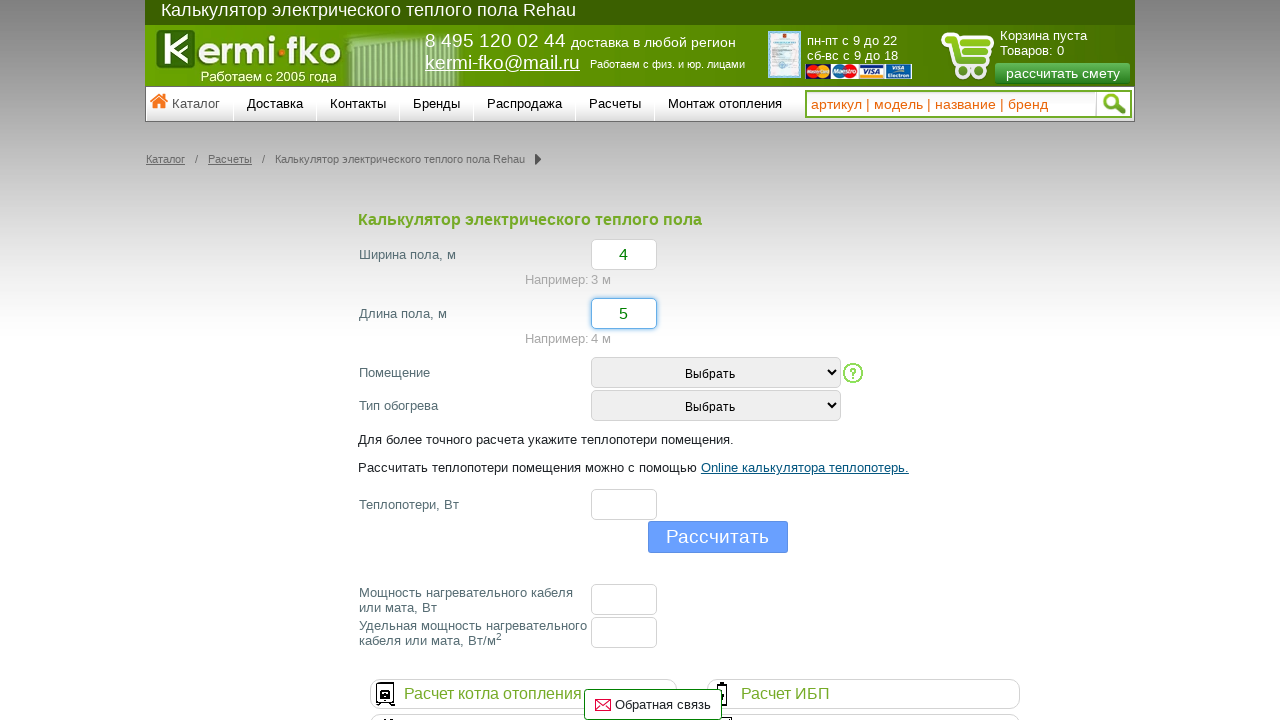

Selected room type option with value '2' on #room_type
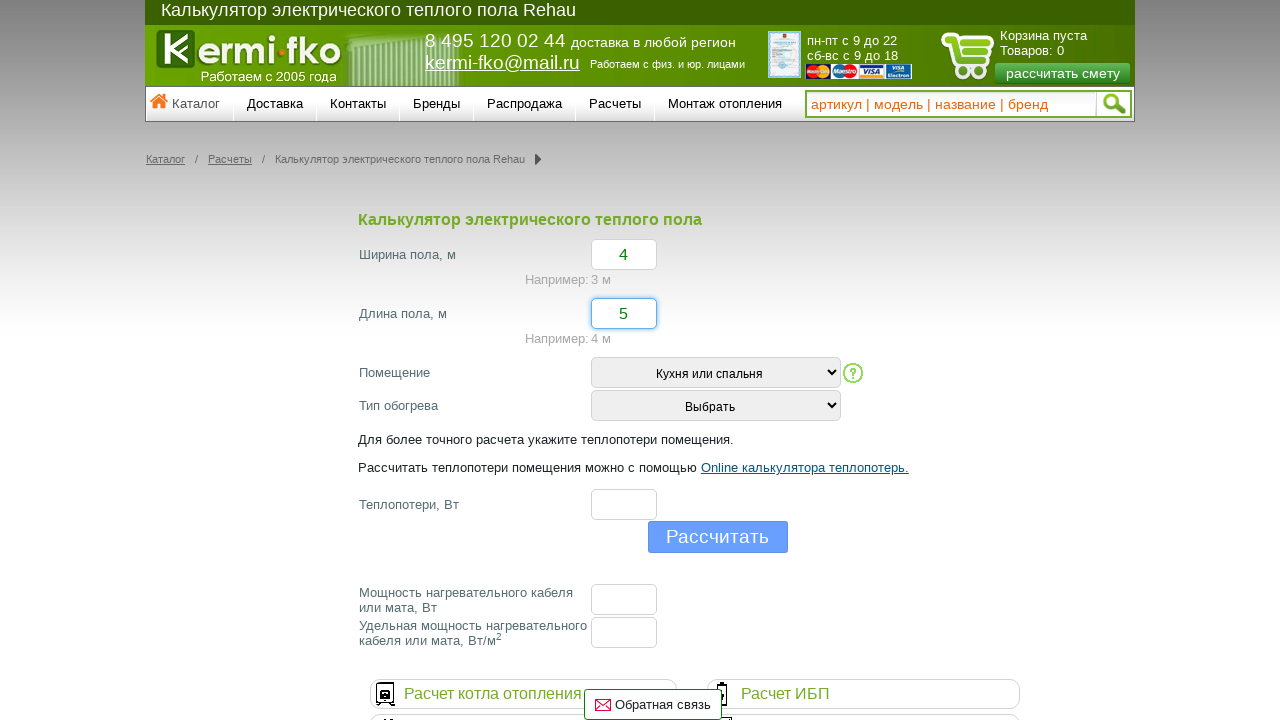

Selected heating type option at index 2 on #heating_type
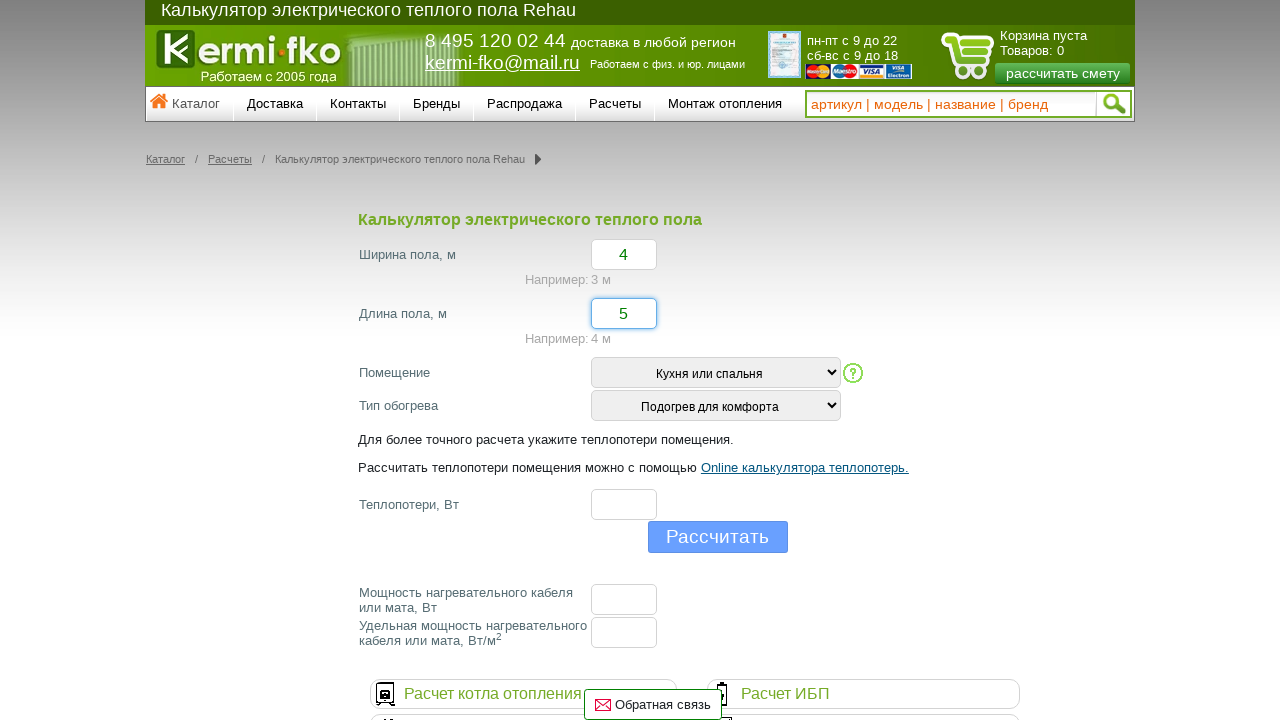

Filled heat loss value field with '1200' on #el_f_losses
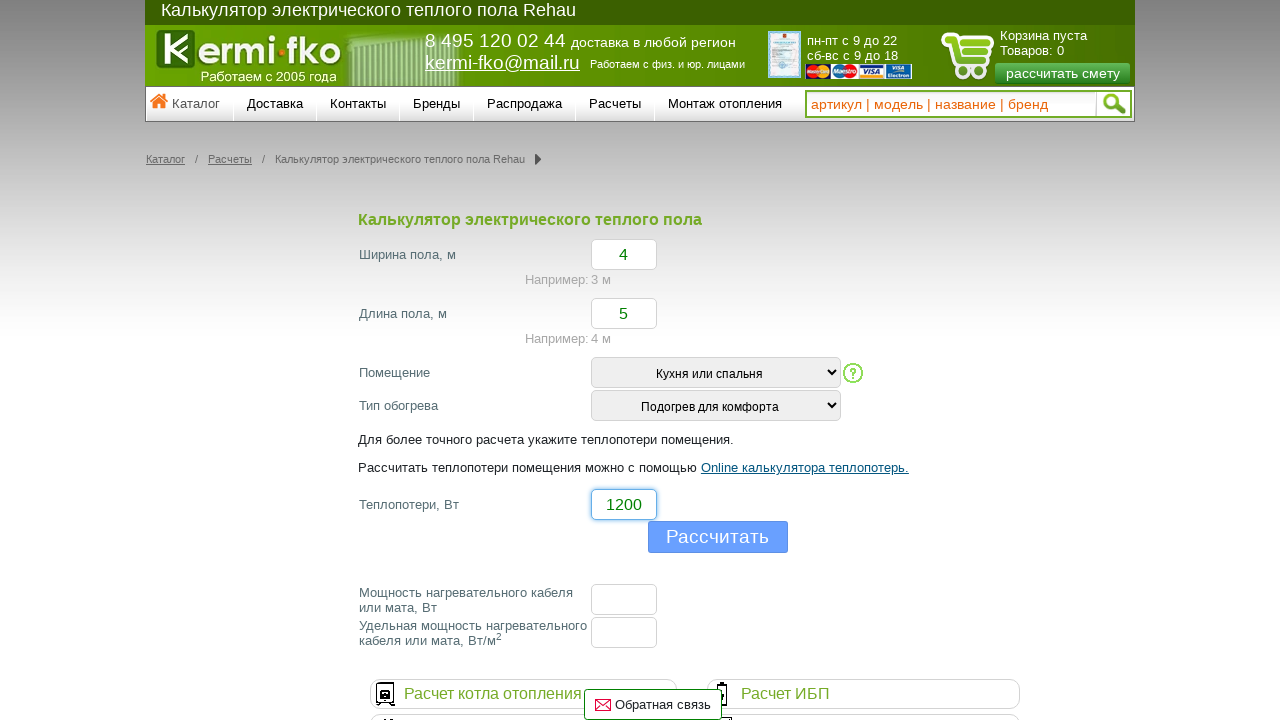

Clicked the calculate button to submit form at (718, 537) on input[name='button']
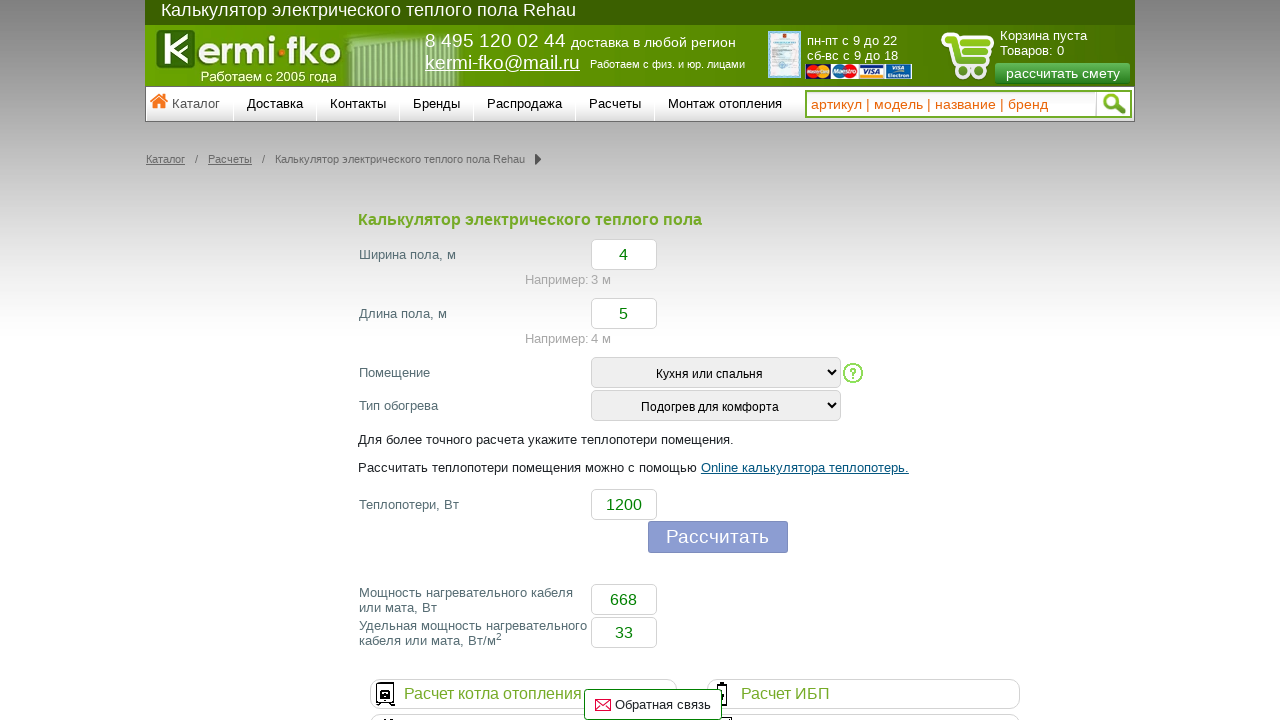

Floor cable power result element appeared
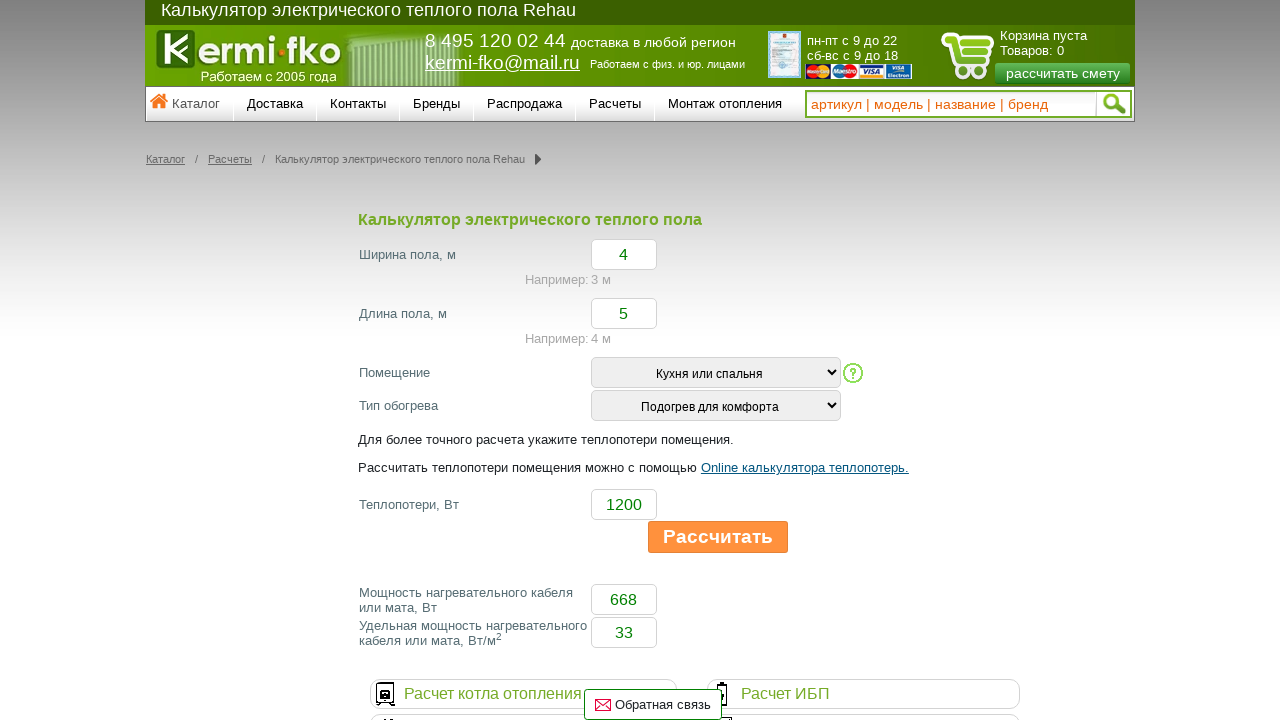

Specific floor cable power result element appeared
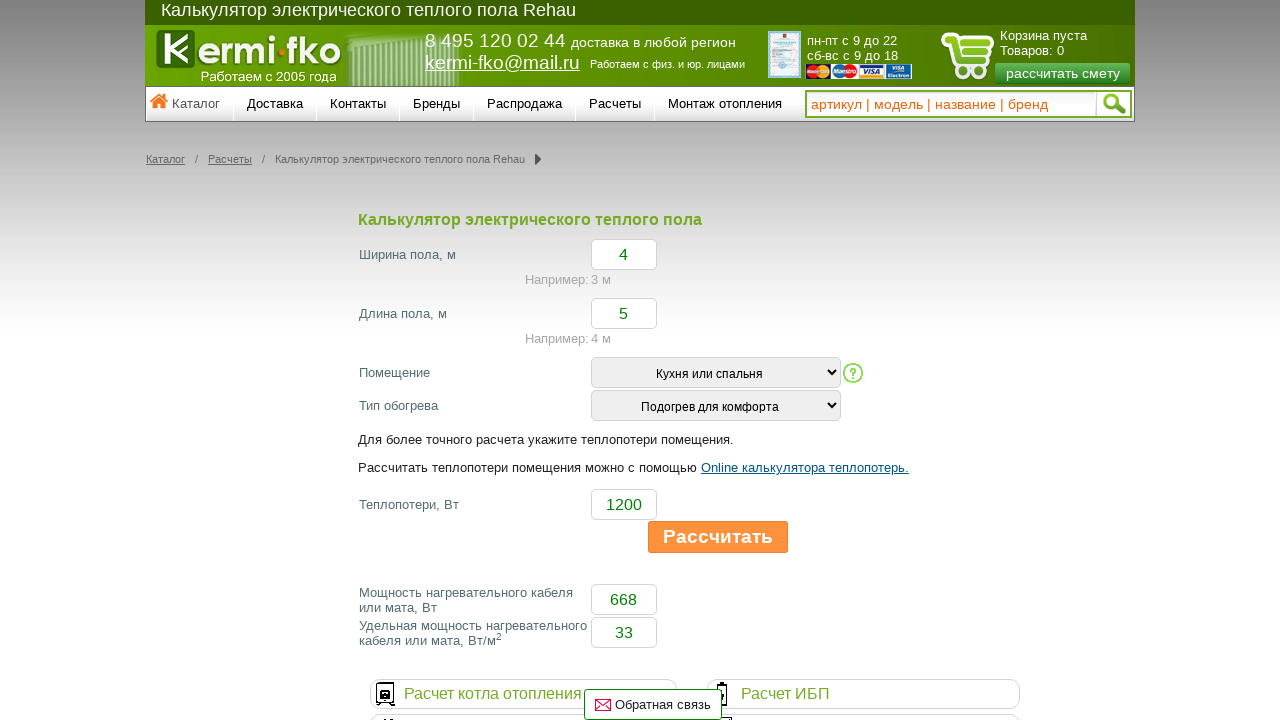

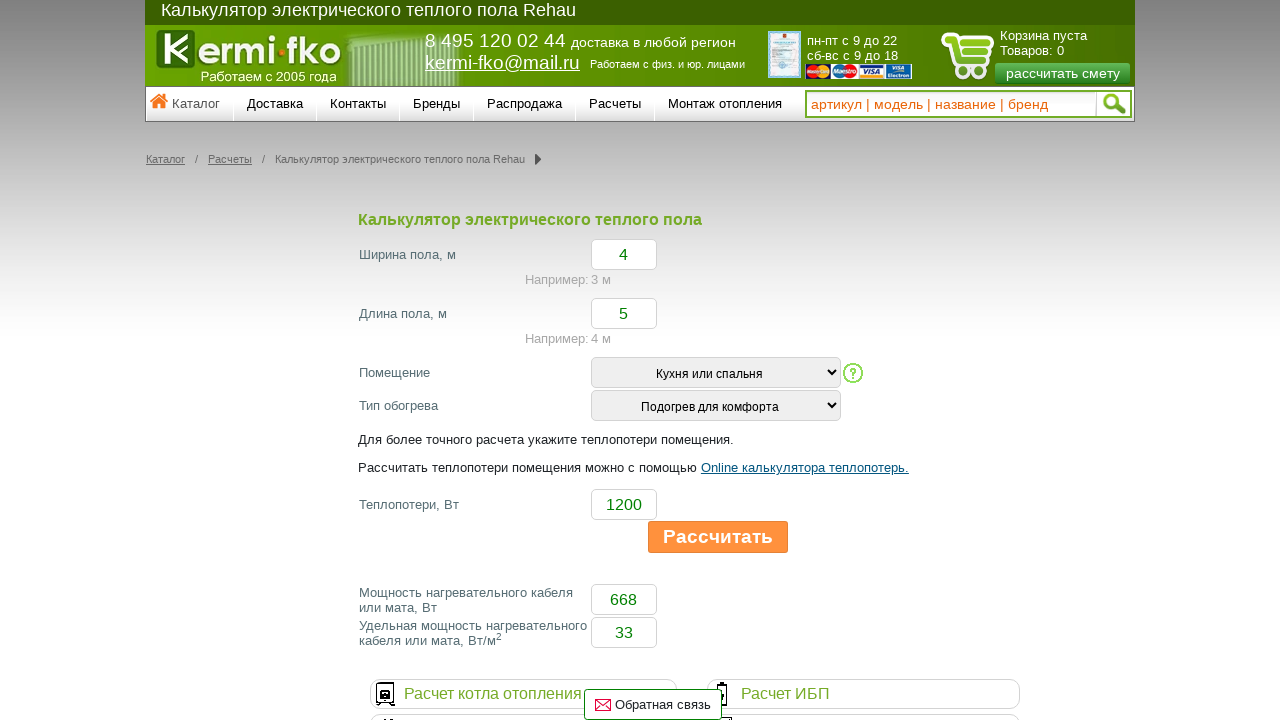